Tests that new todo items are appended to the bottom of the list by creating 3 items and verifying the count

Starting URL: https://demo.playwright.dev/todomvc

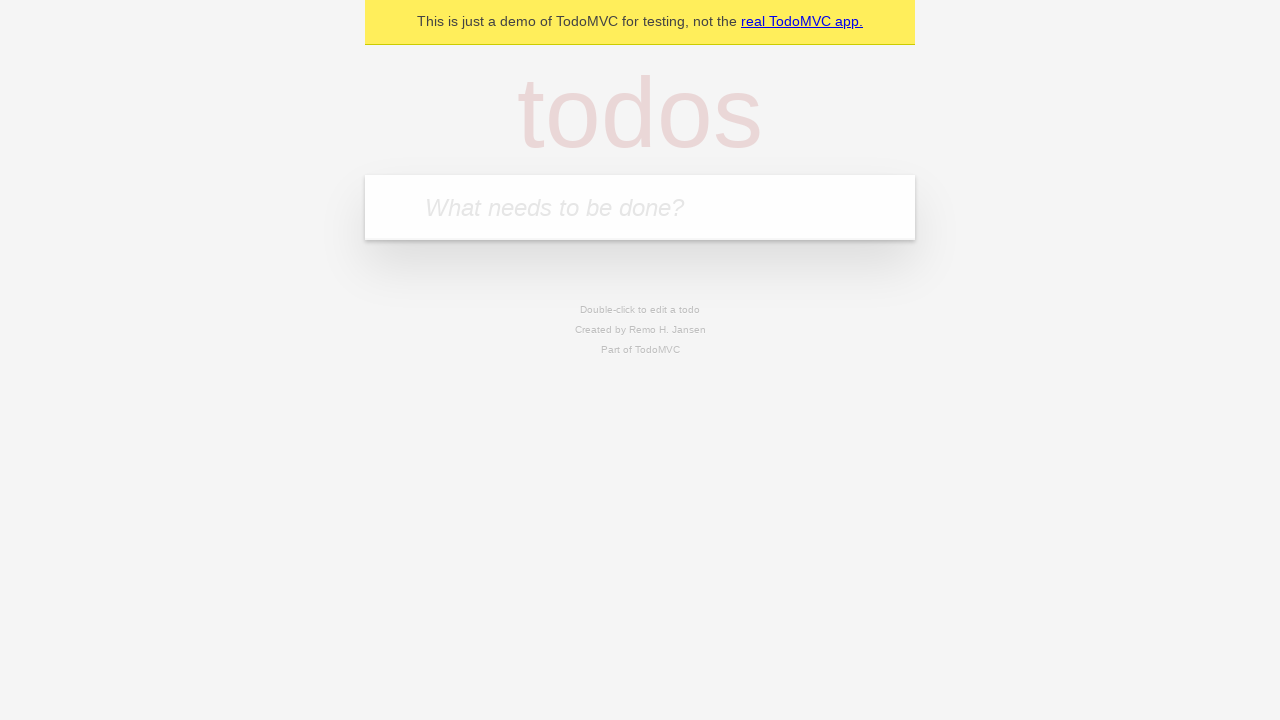

Filled todo input with 'buy some cheese' on internal:attr=[placeholder="What needs to be done?"i]
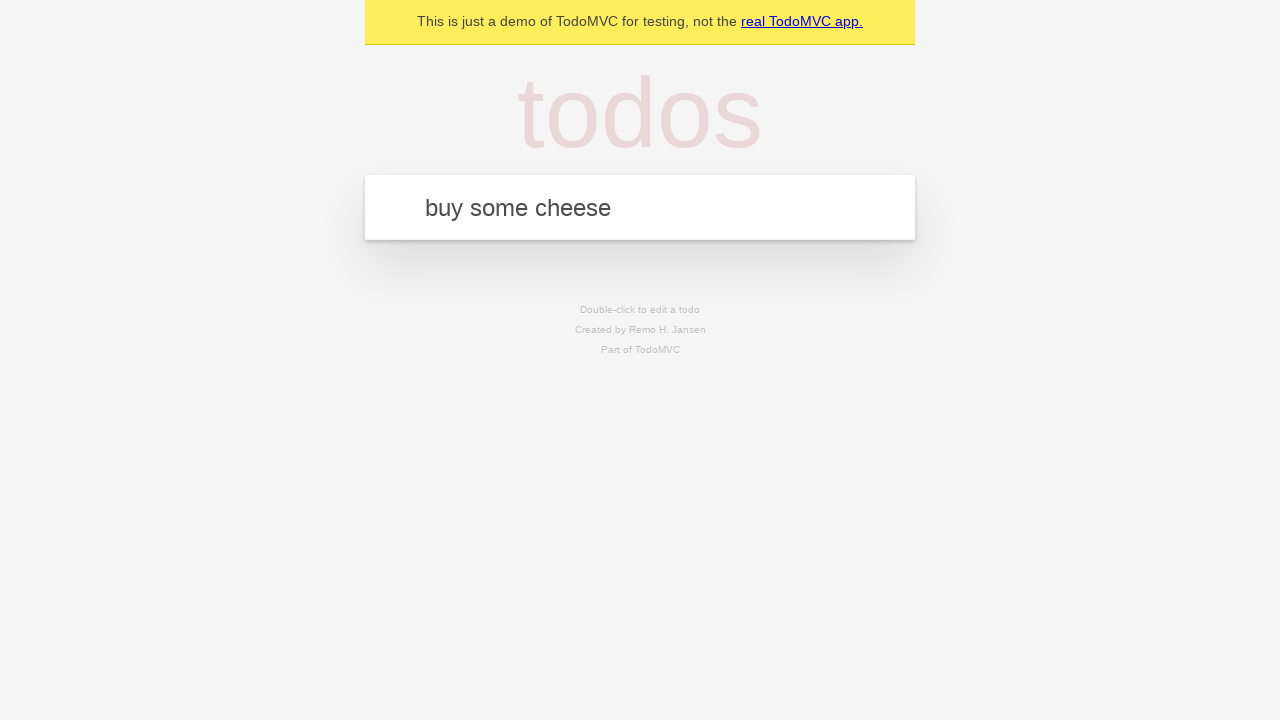

Pressed Enter to add first todo item on internal:attr=[placeholder="What needs to be done?"i]
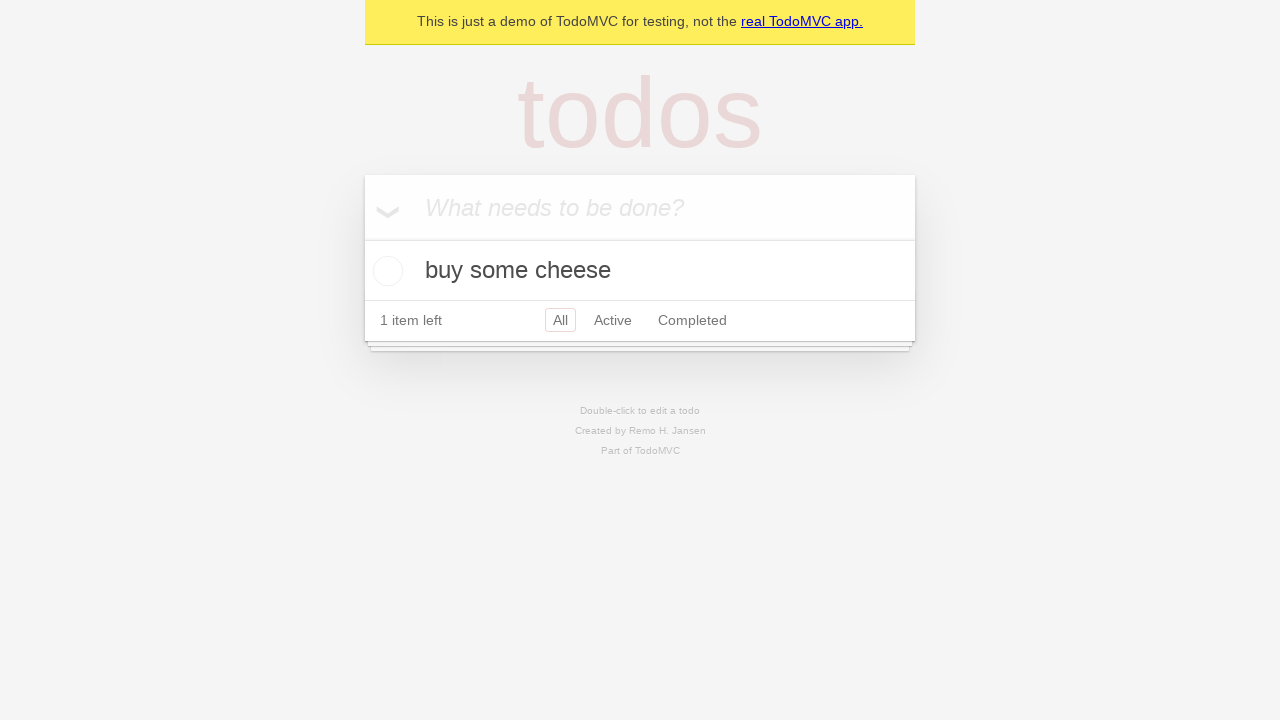

Filled todo input with 'feed the cat' on internal:attr=[placeholder="What needs to be done?"i]
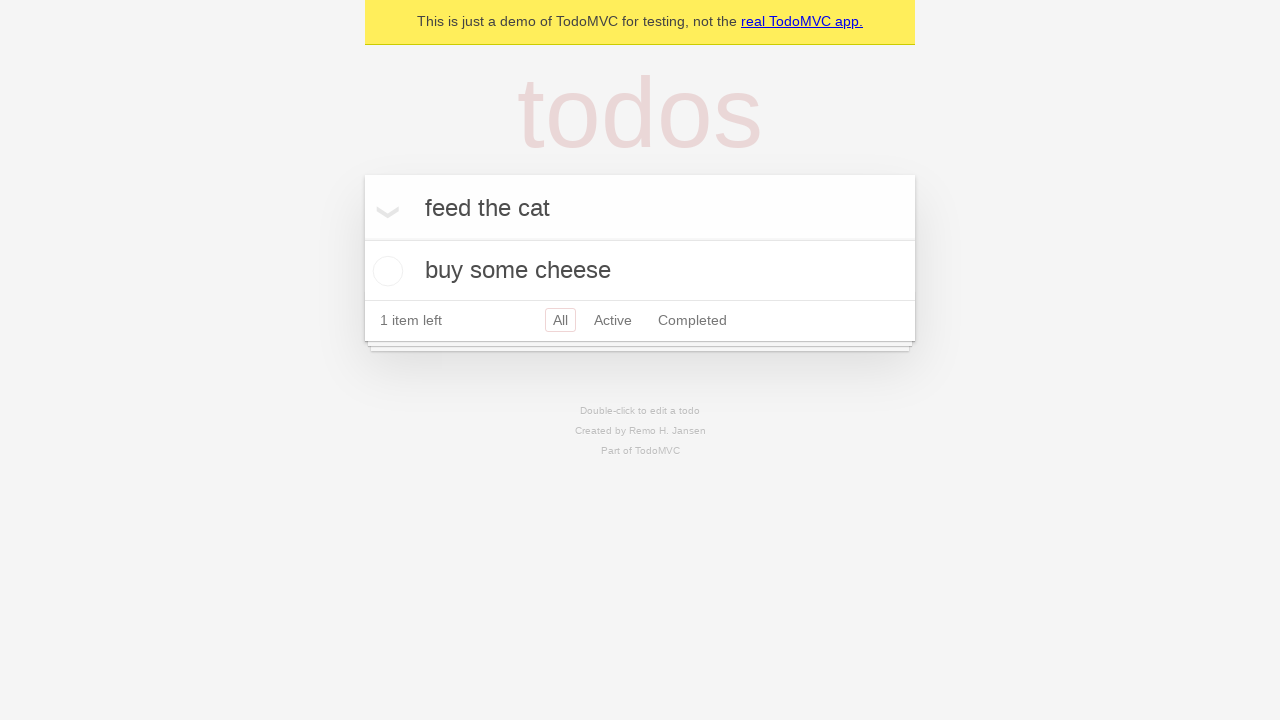

Pressed Enter to add second todo item on internal:attr=[placeholder="What needs to be done?"i]
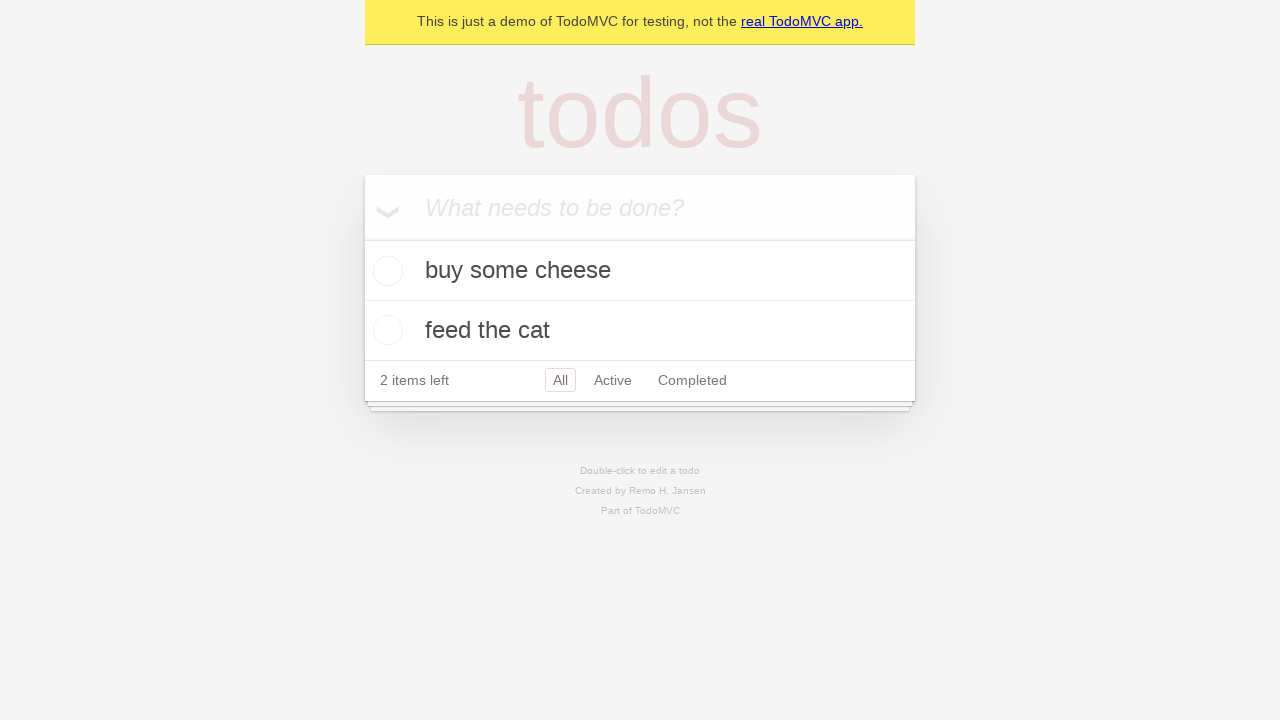

Filled todo input with 'book a doctors appointment' on internal:attr=[placeholder="What needs to be done?"i]
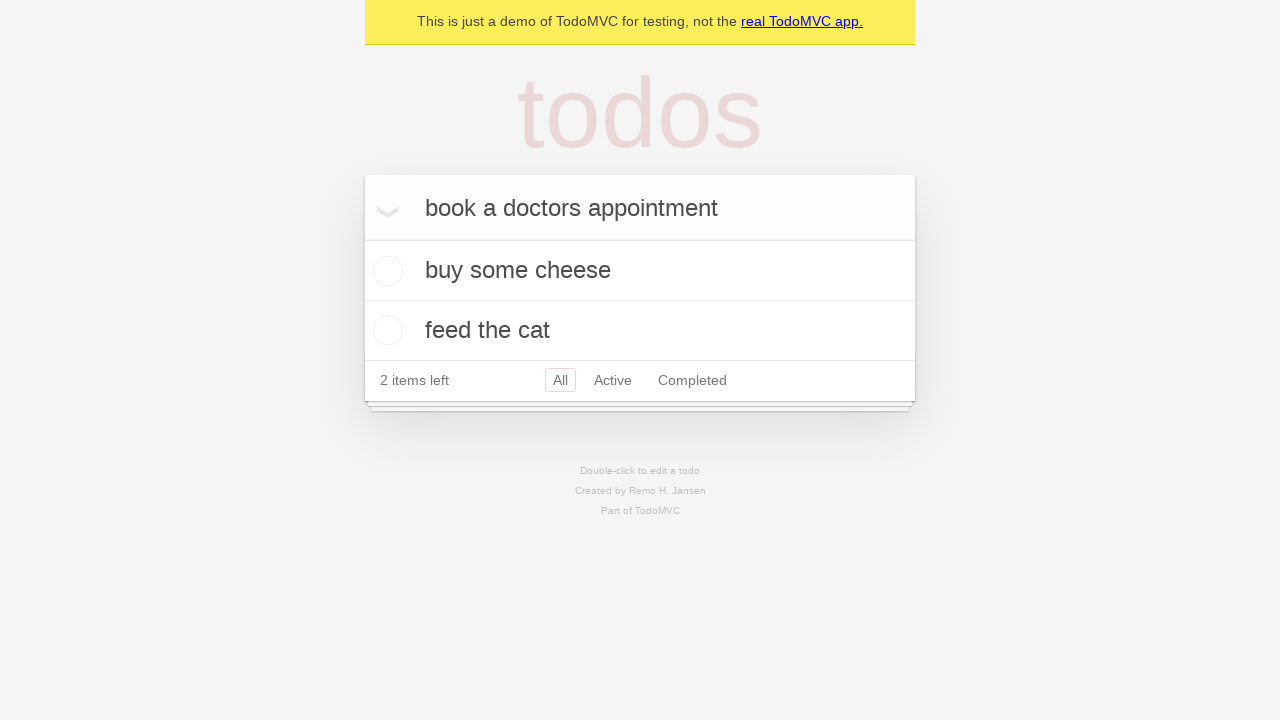

Pressed Enter to add third todo item on internal:attr=[placeholder="What needs to be done?"i]
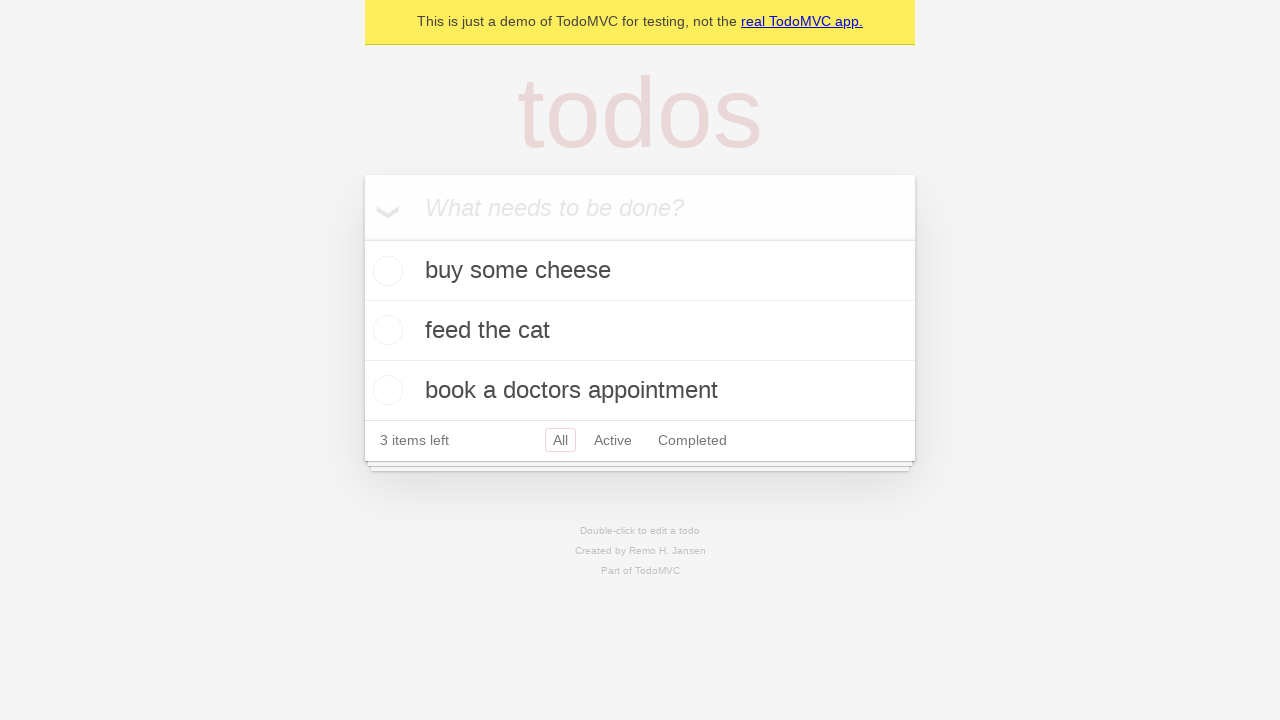

Verified that '3 items left' counter is visible
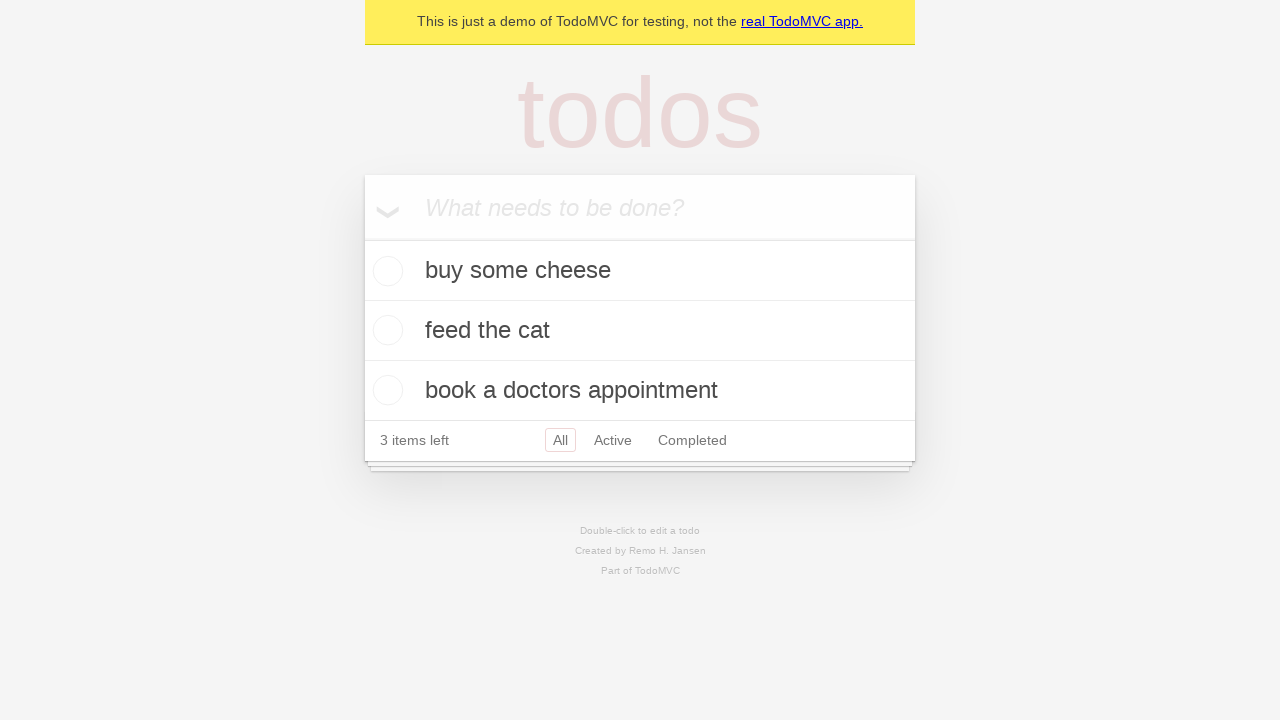

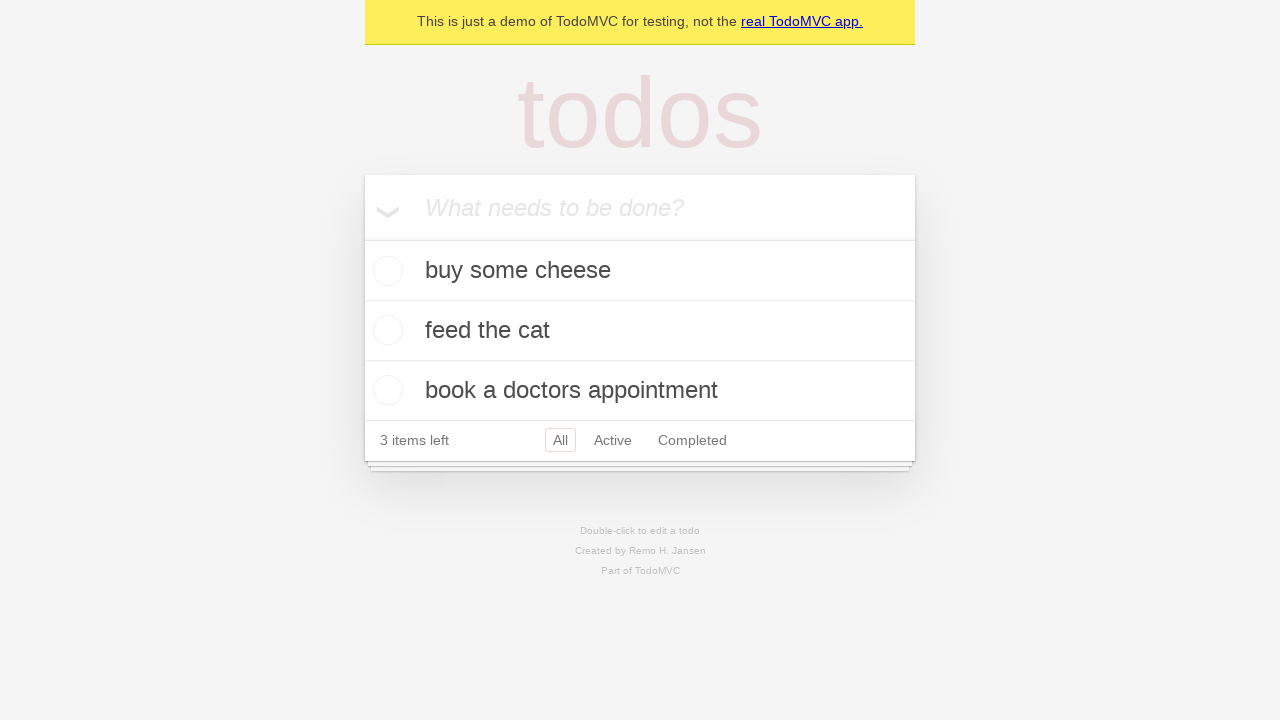